Navigates to the Pava Online Trainings website homepage and verifies the page loads successfully

Starting URL: https://www.pavanonlinetrainings.com/

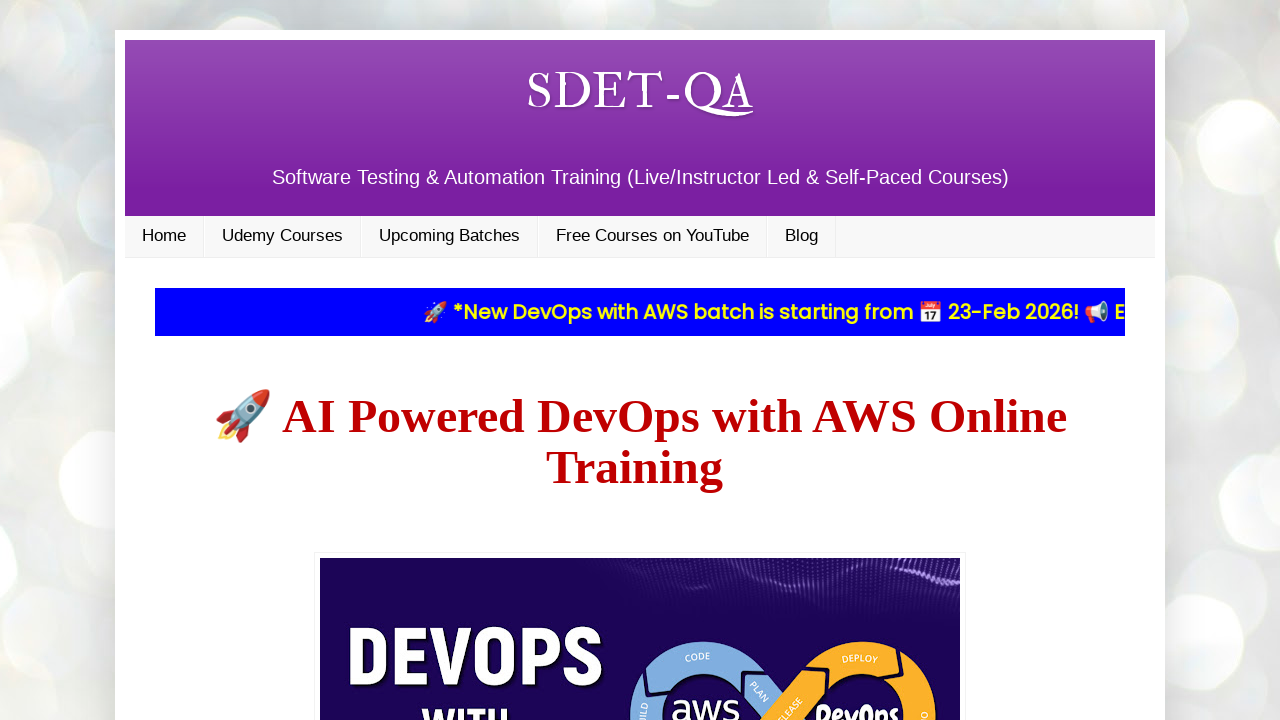

Waited for page DOM to fully load
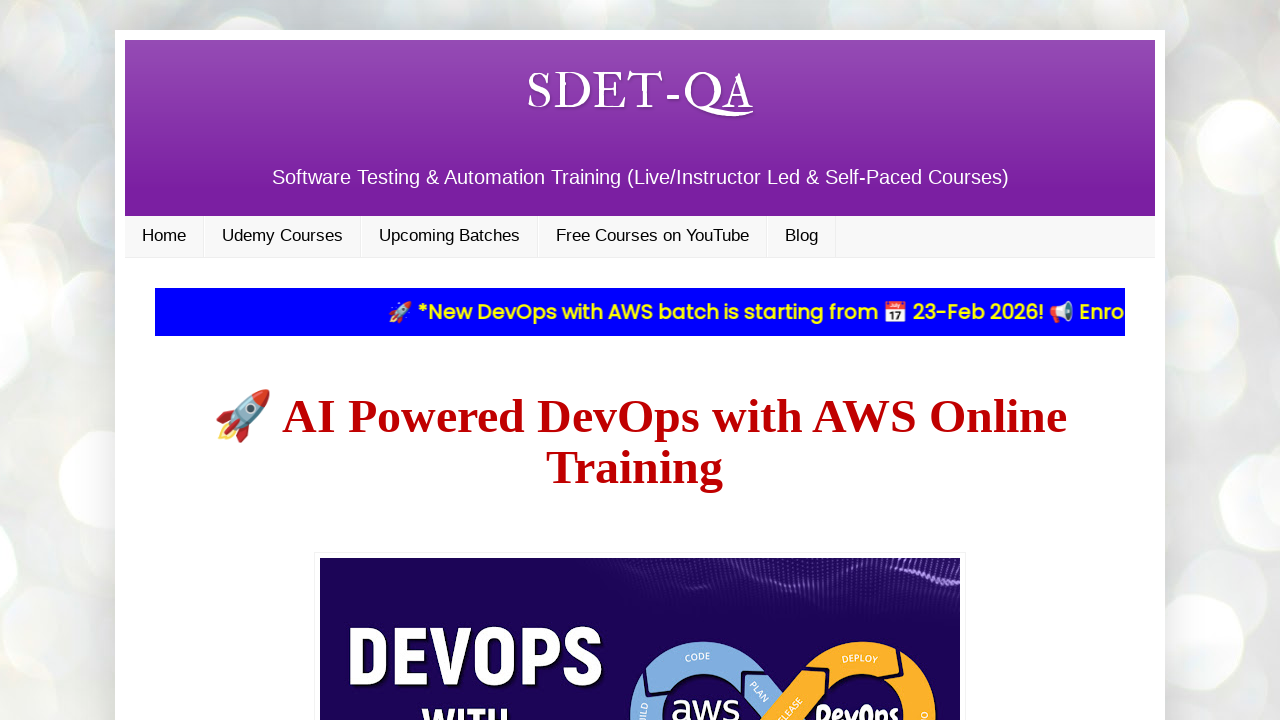

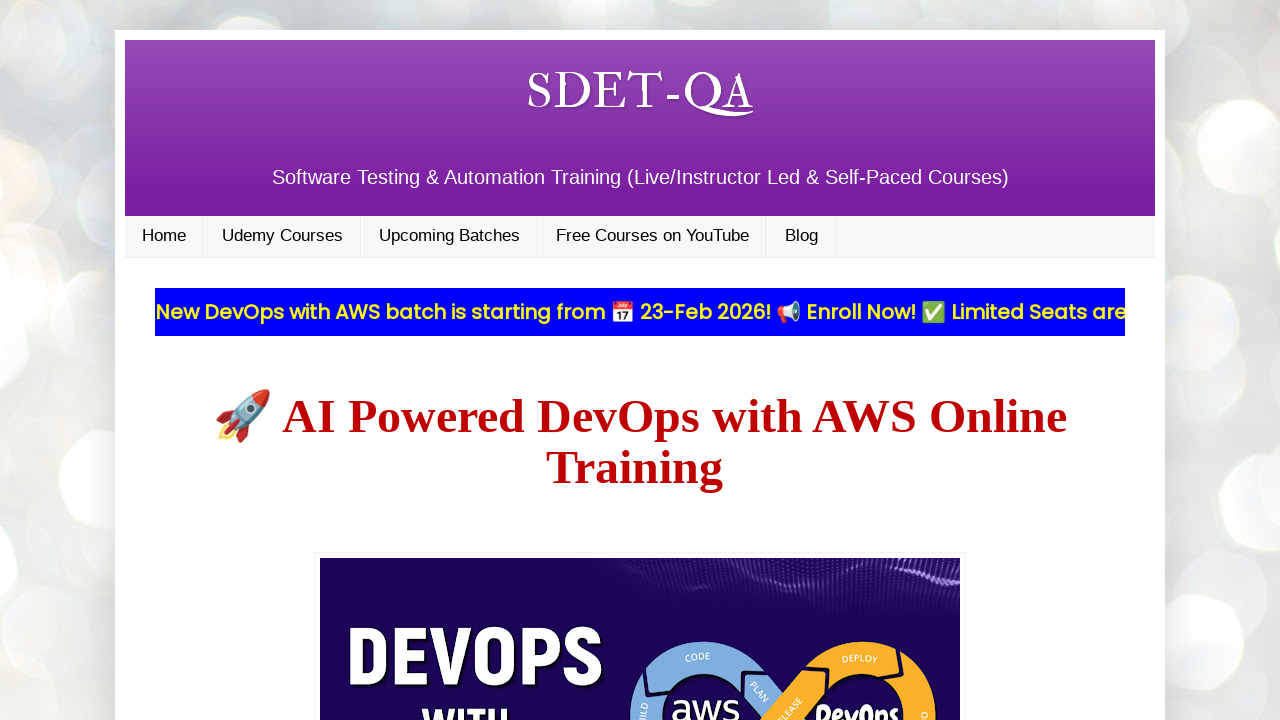